Tests page loading by verifying the title changes to "Loaded!" and content elements become visible with expected text

Starting URL: https://konflic.github.io/examples/pages/slowlyloading.html

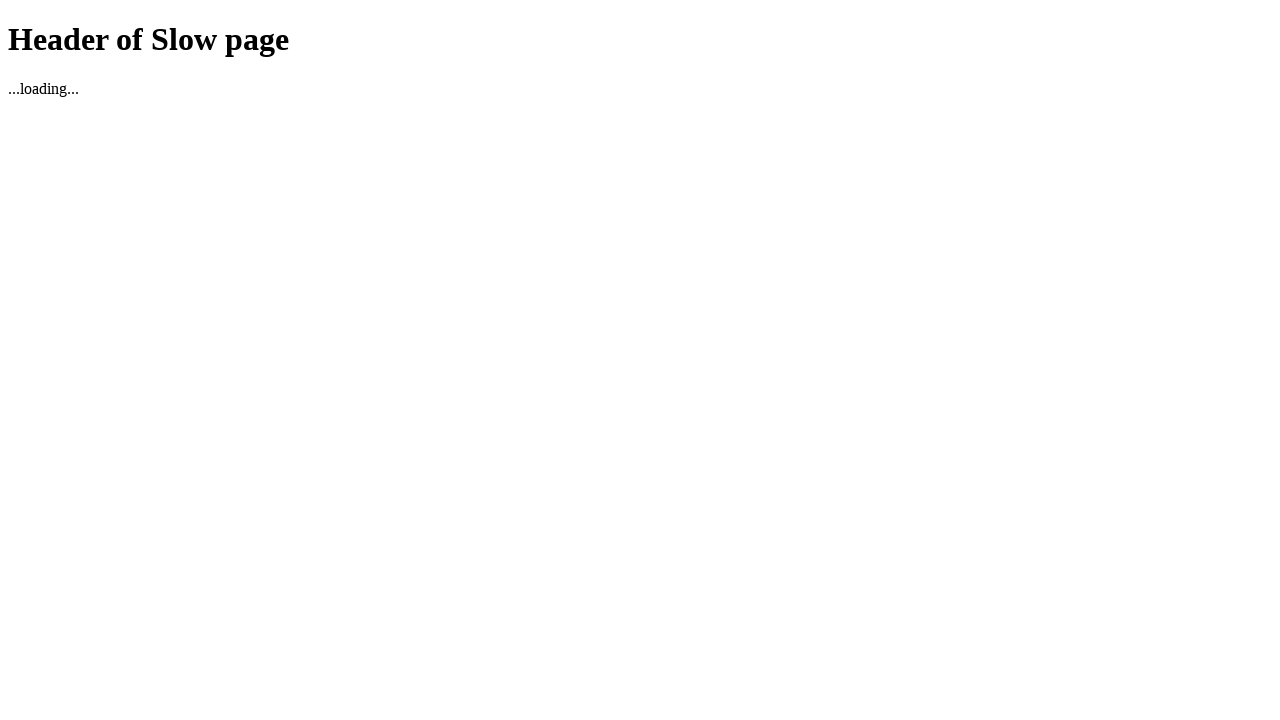

Navigated to slowly loading page
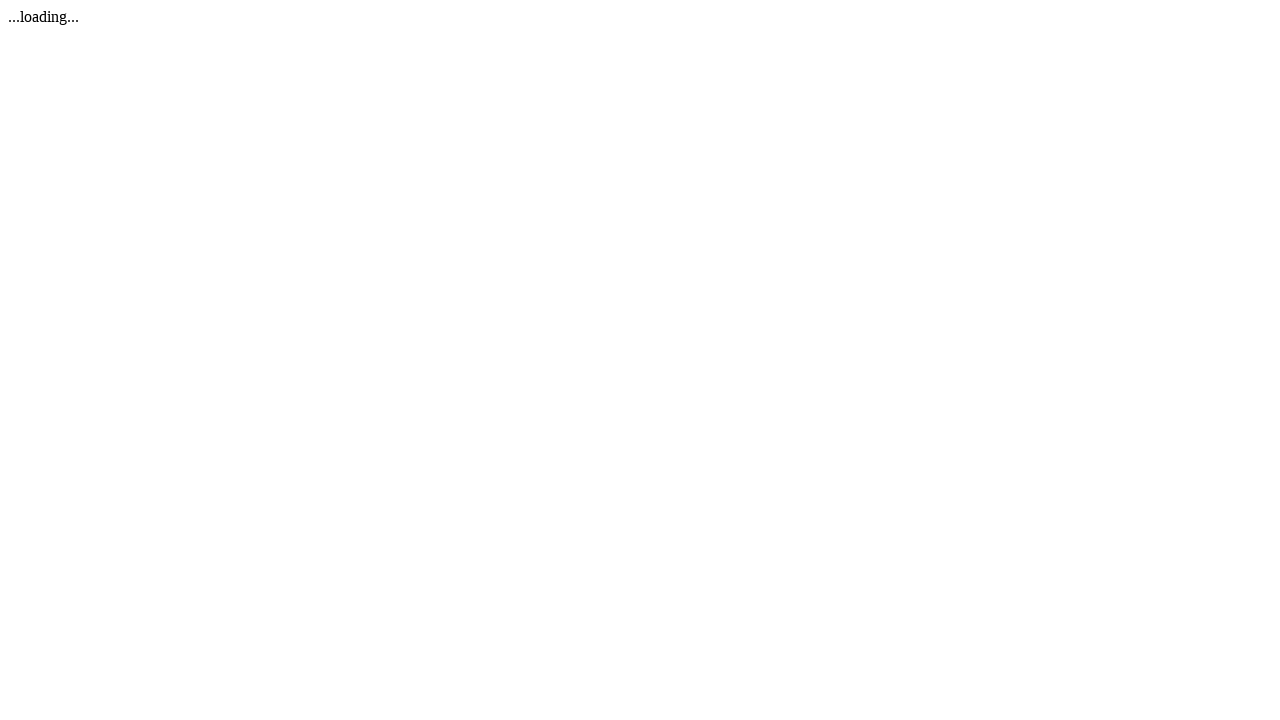

Page title changed to 'Loaded!'
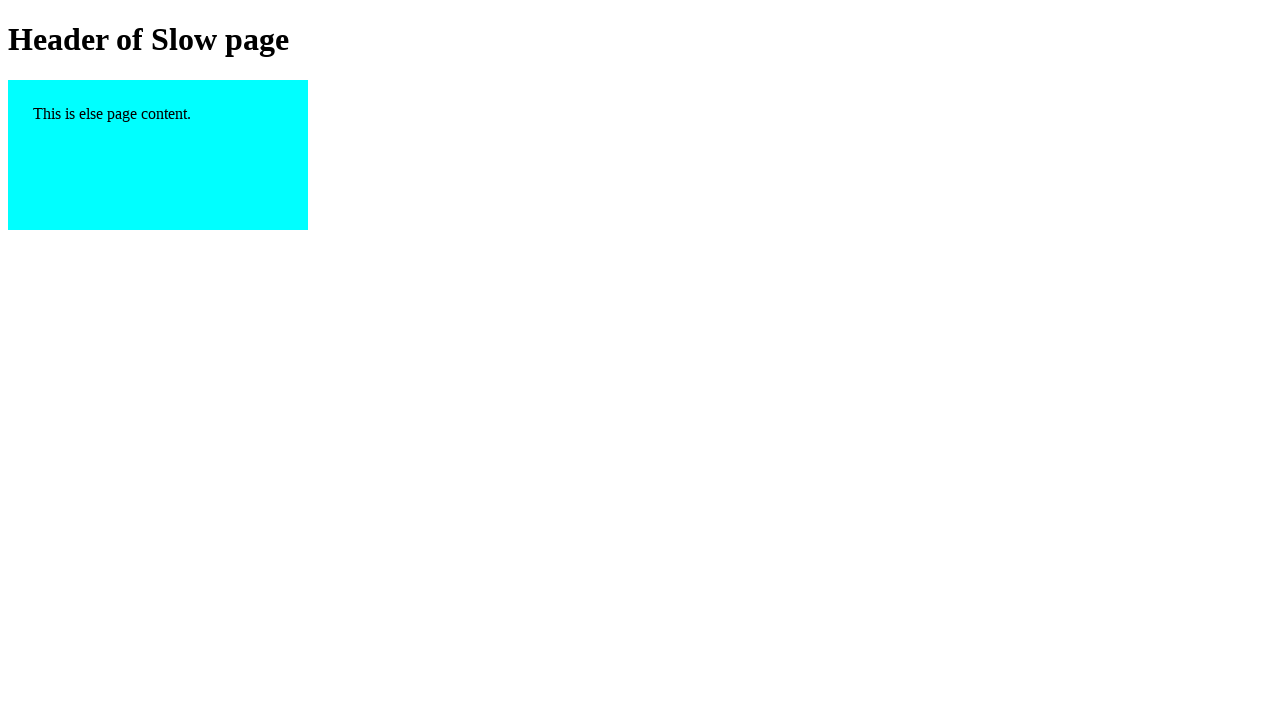

Header element became visible
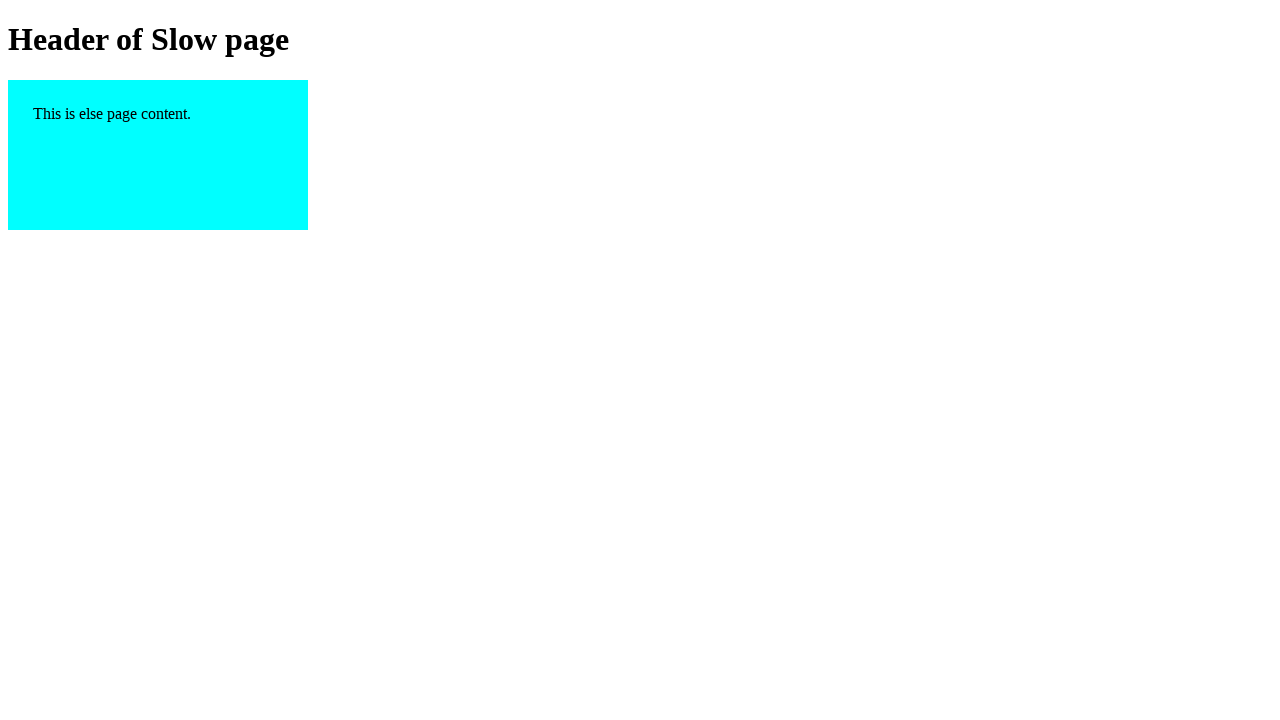

Content element became visible
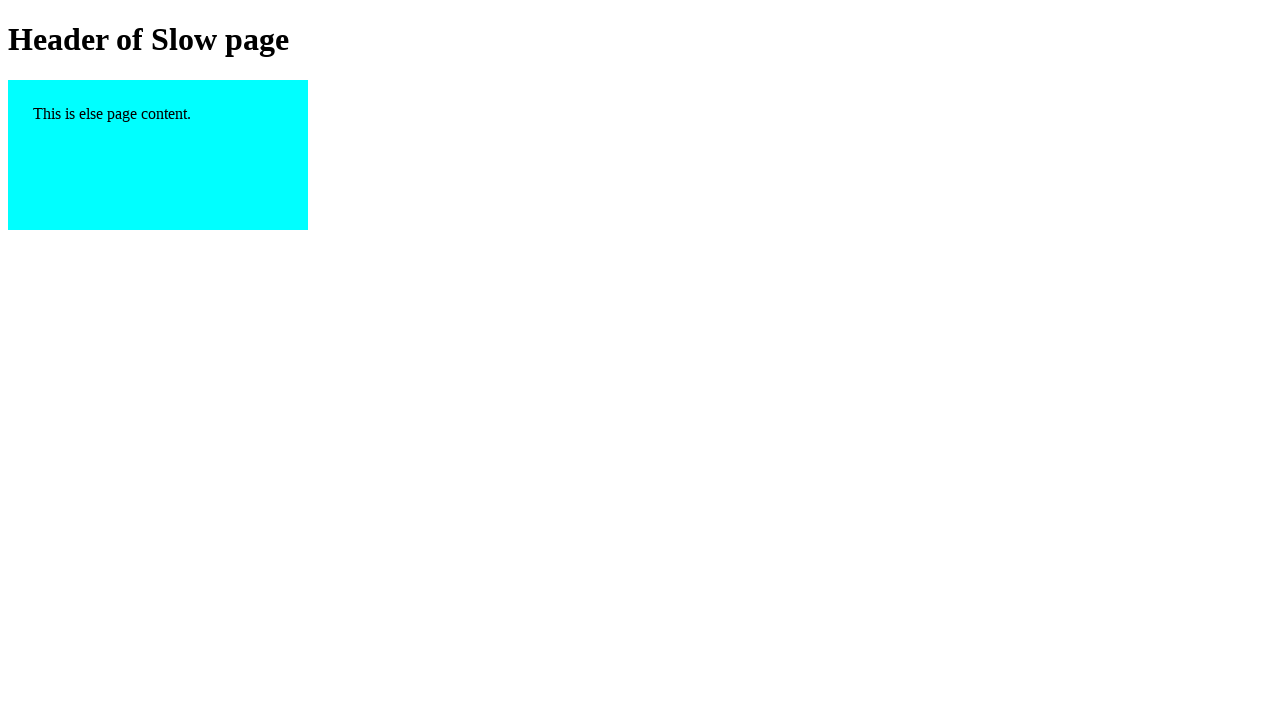

Content element contains expected text 'This is else page content.'
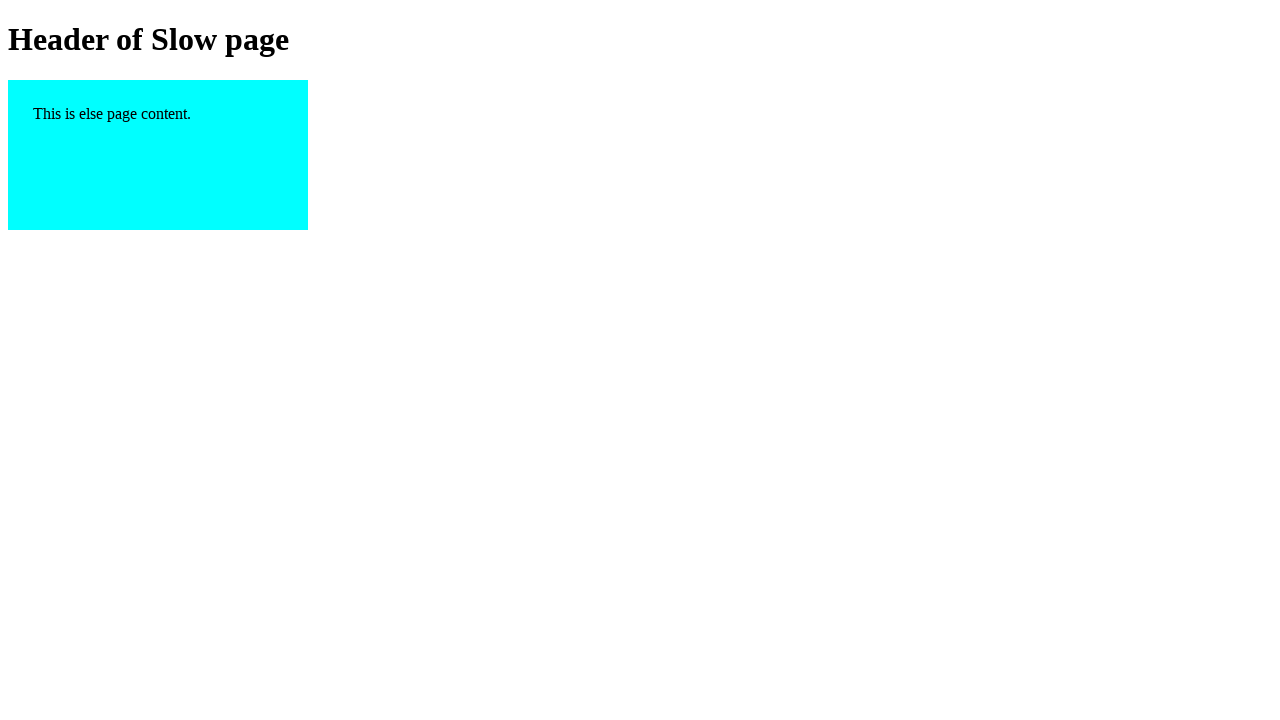

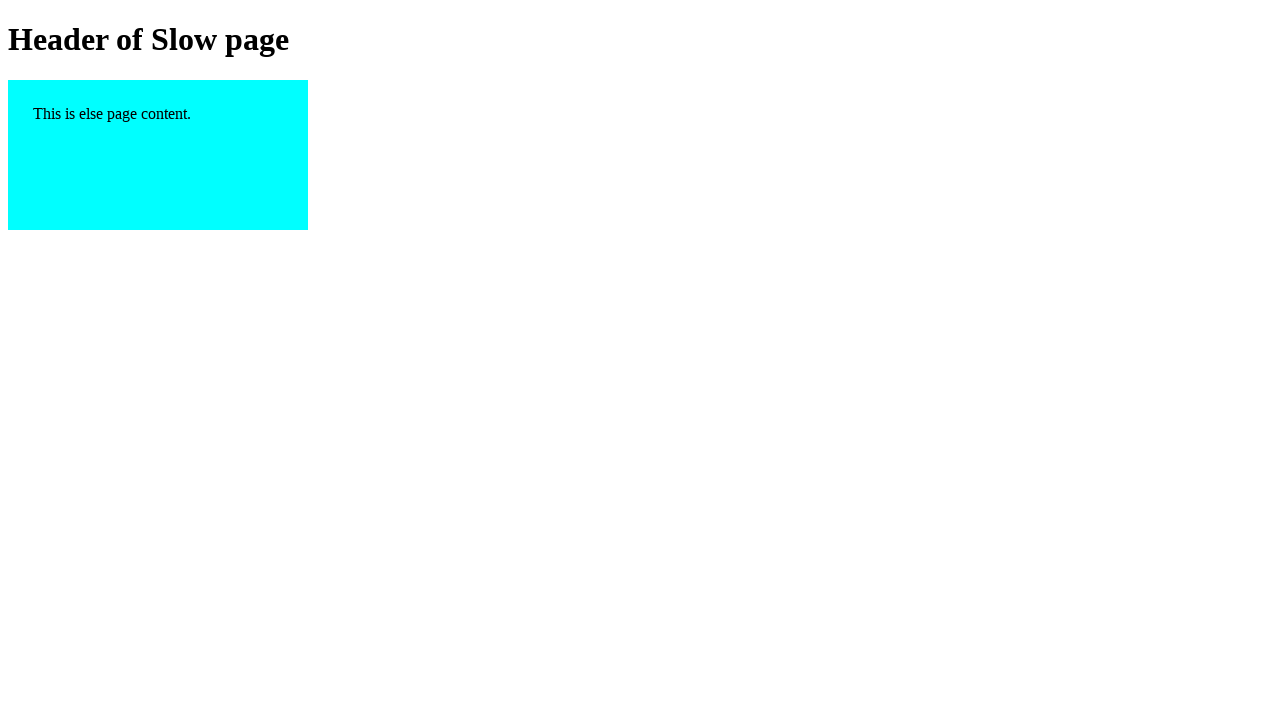